Tests horizontal slider functionality by navigating to the slider page, moving the slider to different positions, and verifying the slider value updates correctly

Starting URL: https://the-internet.herokuapp.com

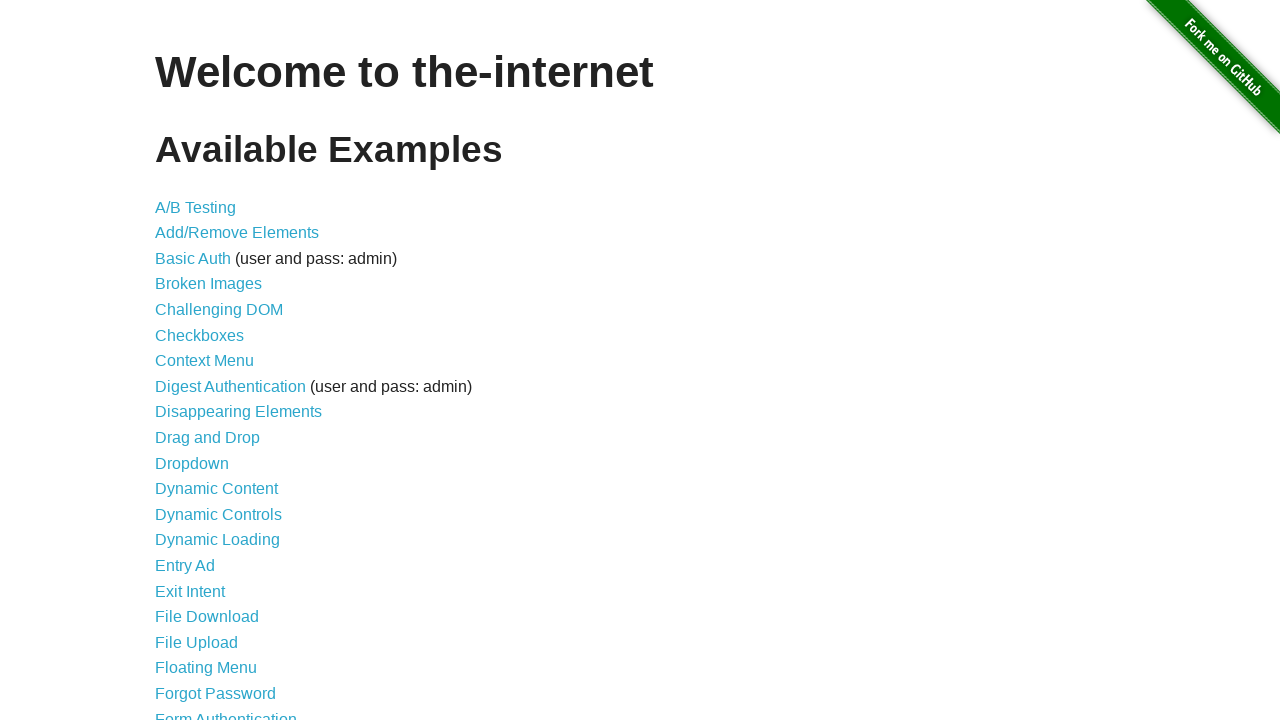

Clicked on 'Horizontal Slider' link at (214, 361) on text=Horizontal Slider
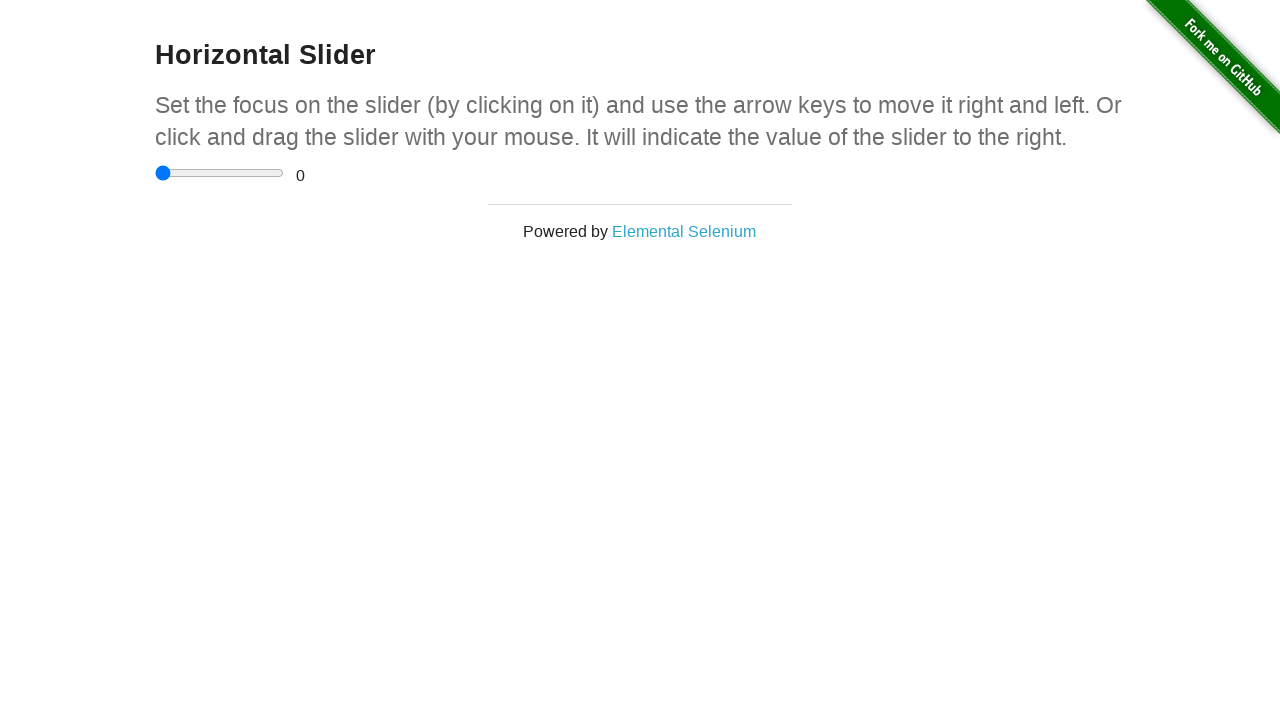

Slider page loaded and header verified
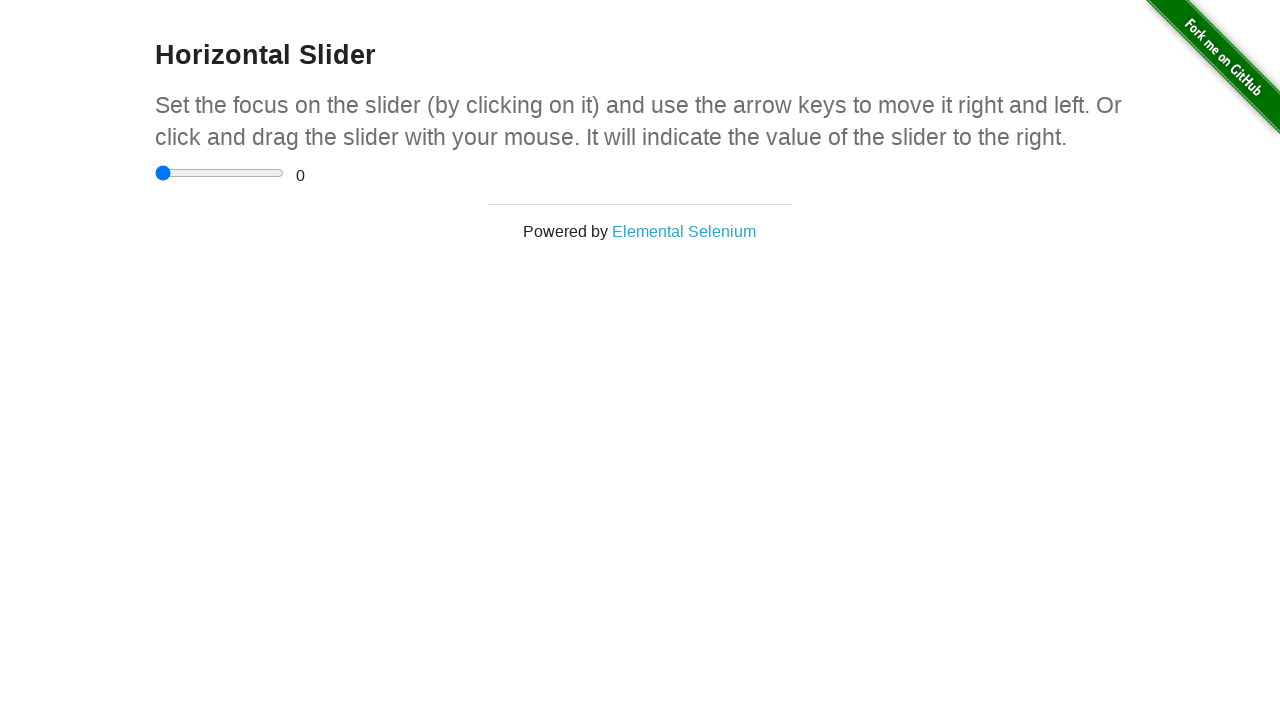

Moved mouse to slider center position at (220, 173)
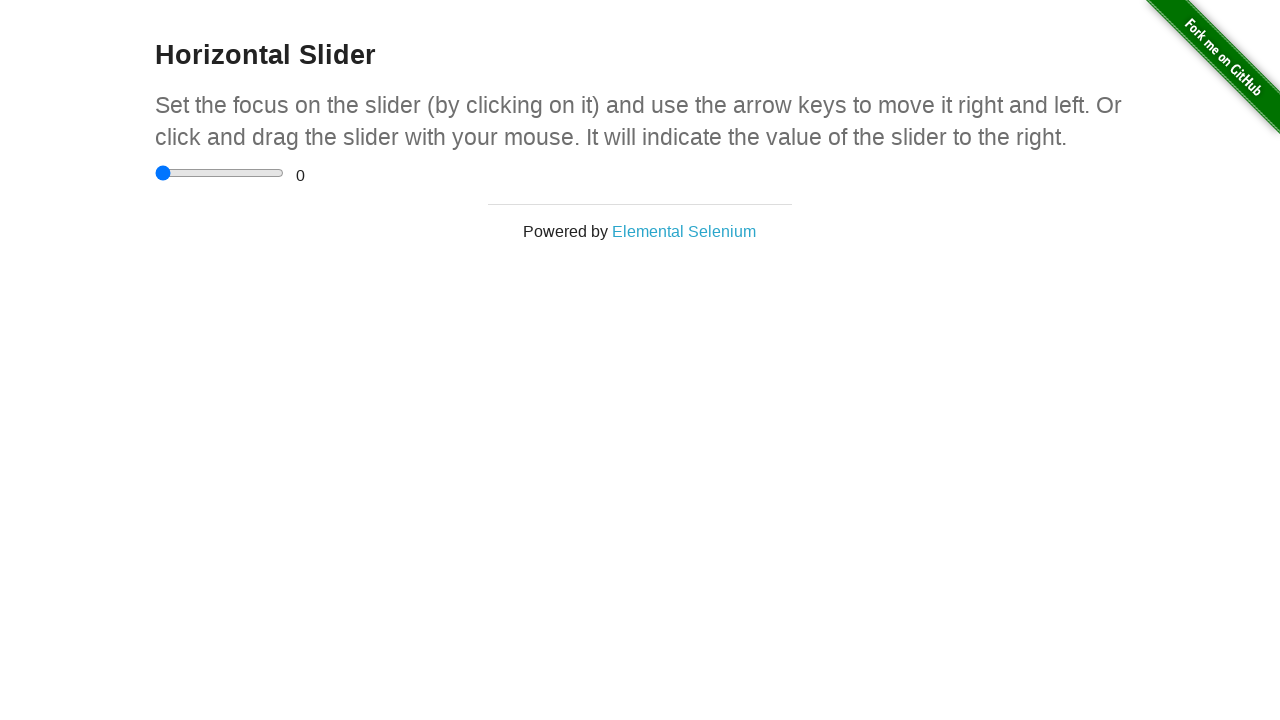

Pressed mouse button down on slider at (220, 173)
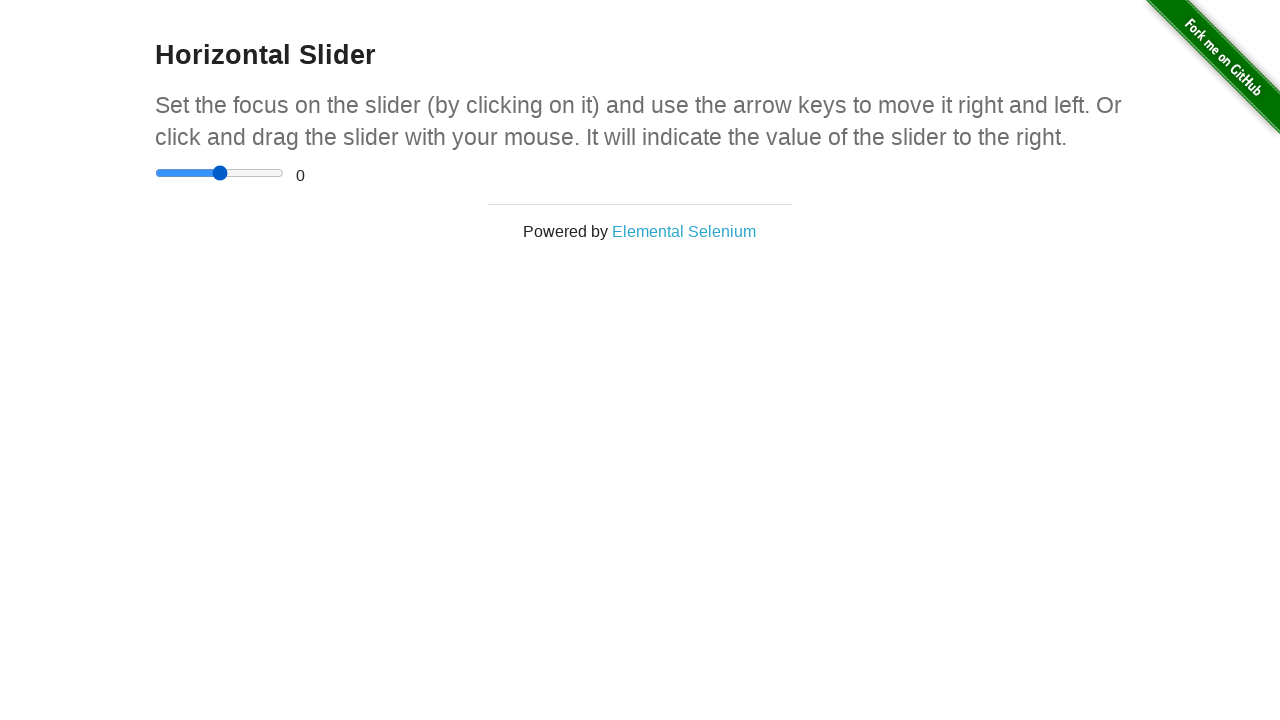

Dragged slider to 80% position (position 4 of 5) at (258, 173)
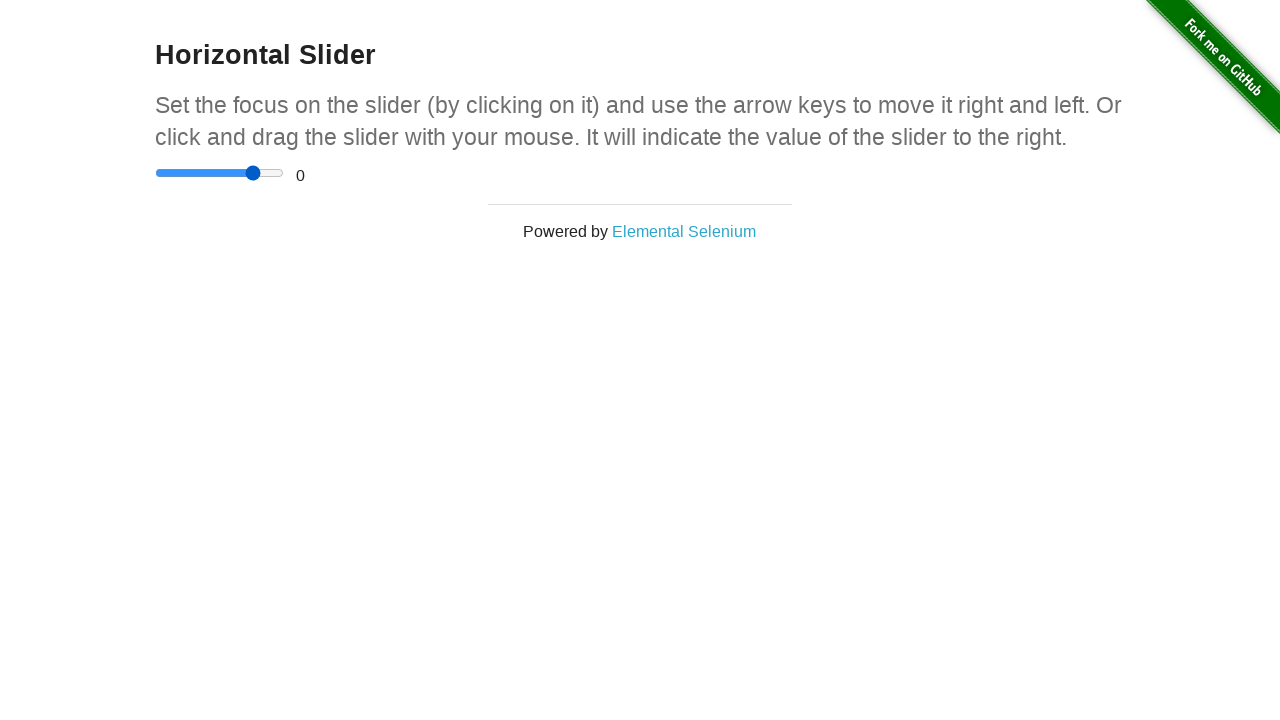

Released mouse button to set slider position at (258, 173)
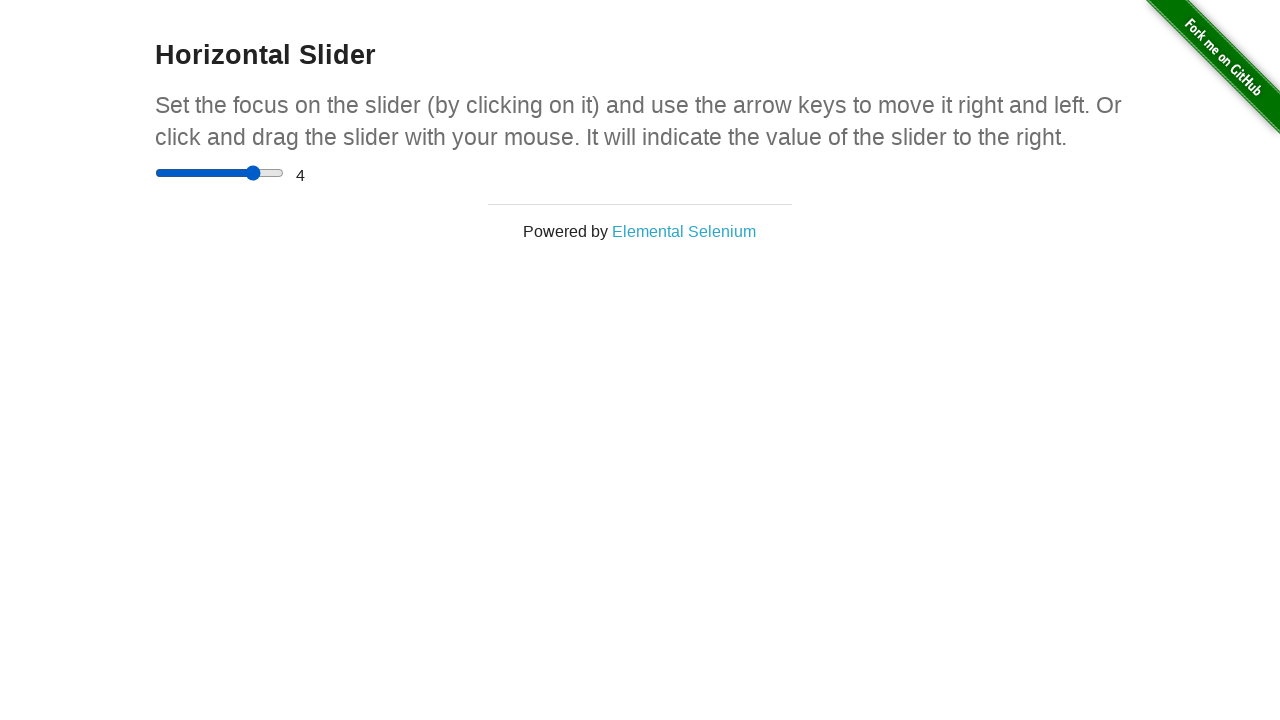

Slider value updated to position 4
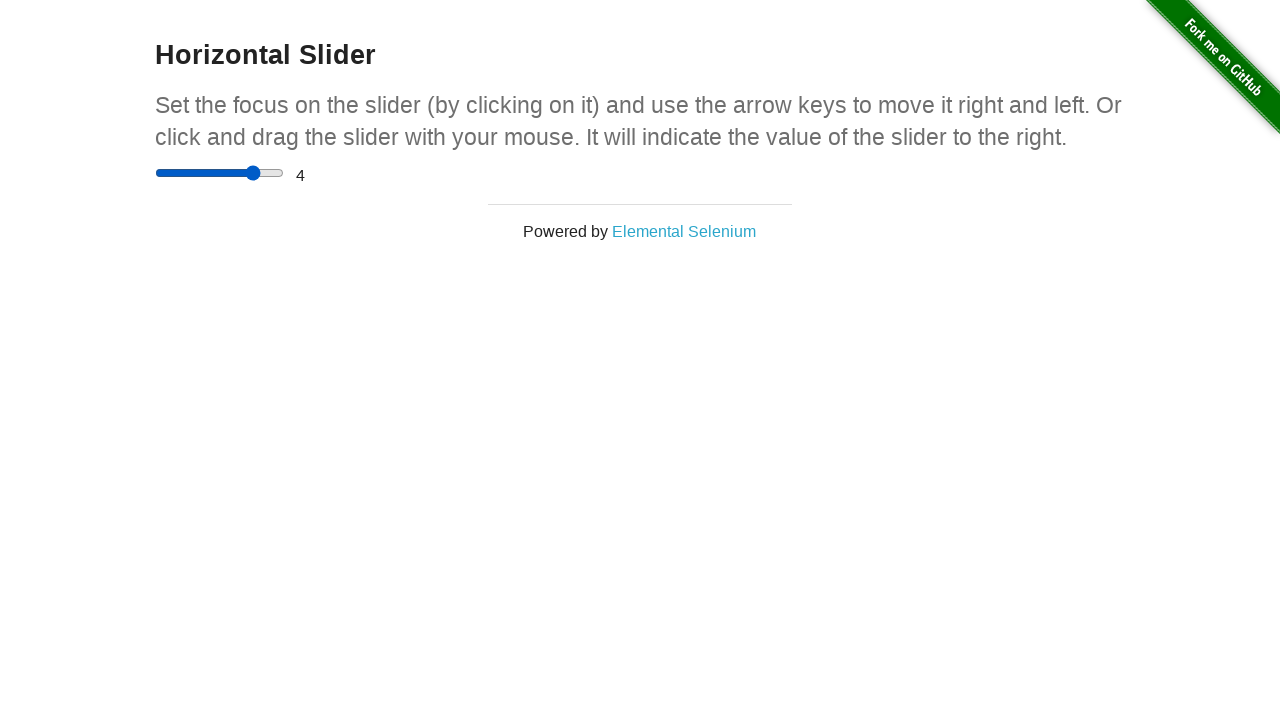

Moved mouse to current slider position (80%) at (258, 173)
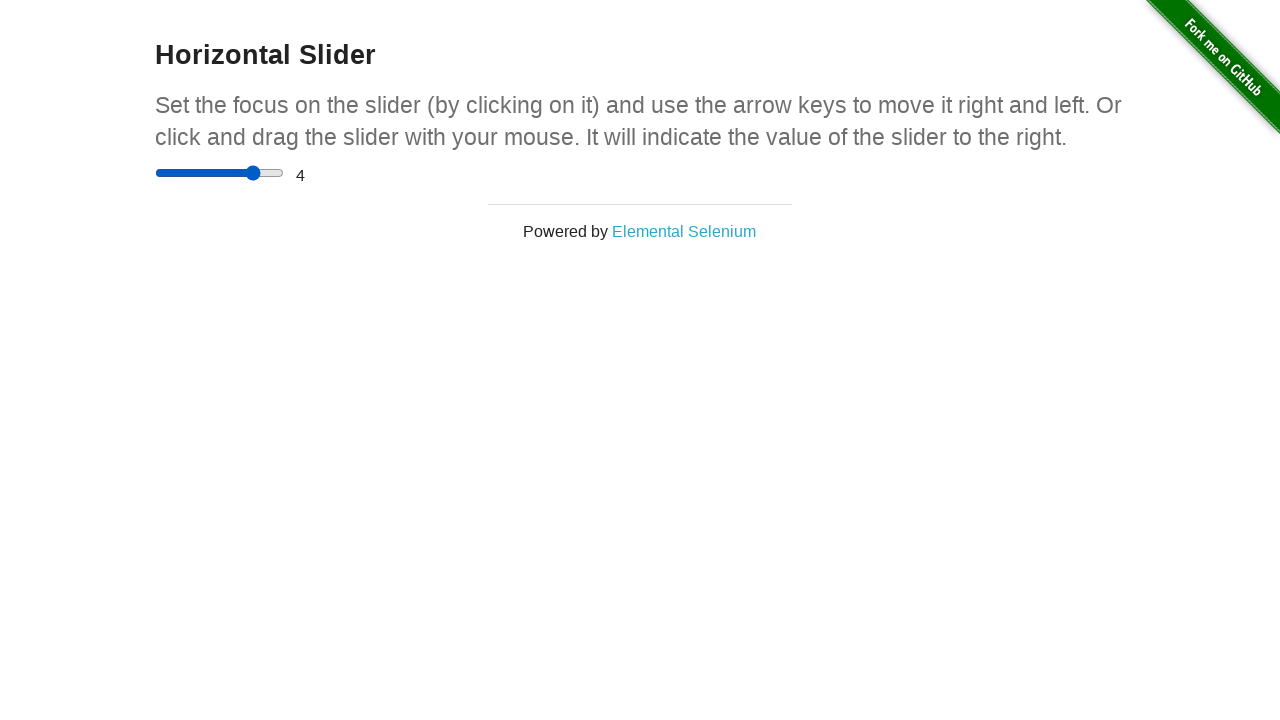

Pressed mouse button down on slider at (258, 173)
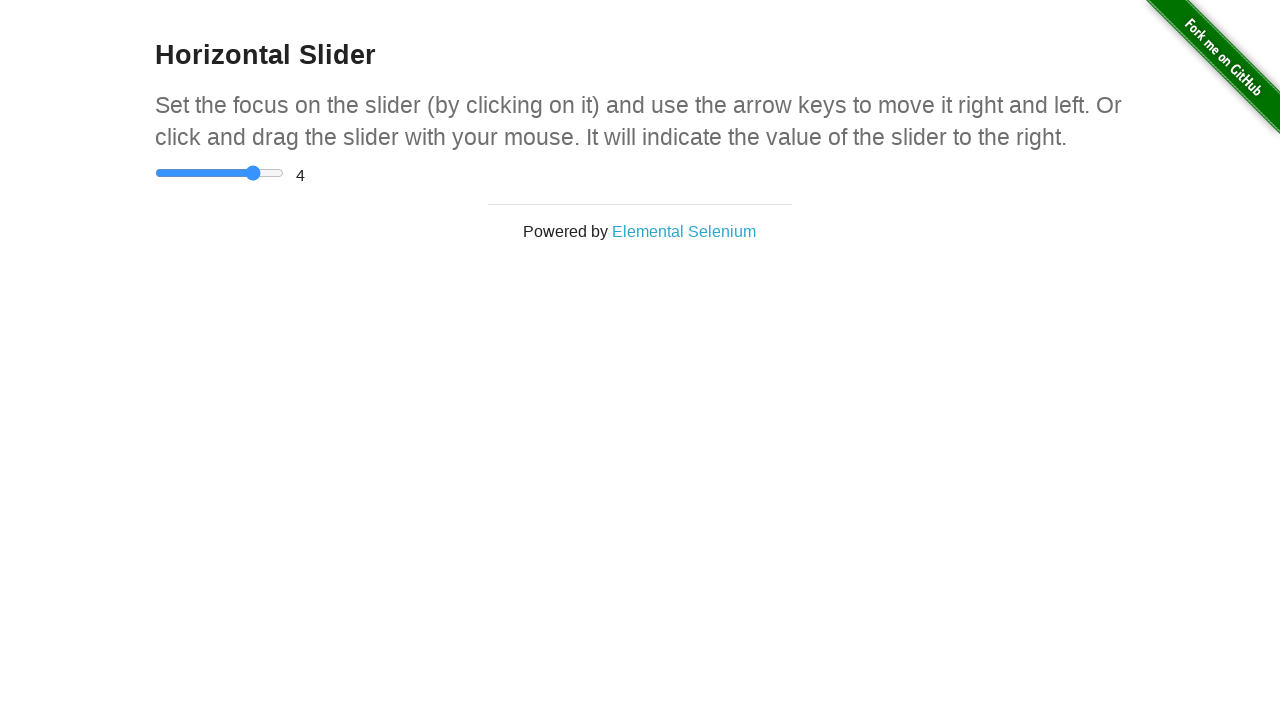

Dragged slider to 40% position (position 2 of 5) at (207, 173)
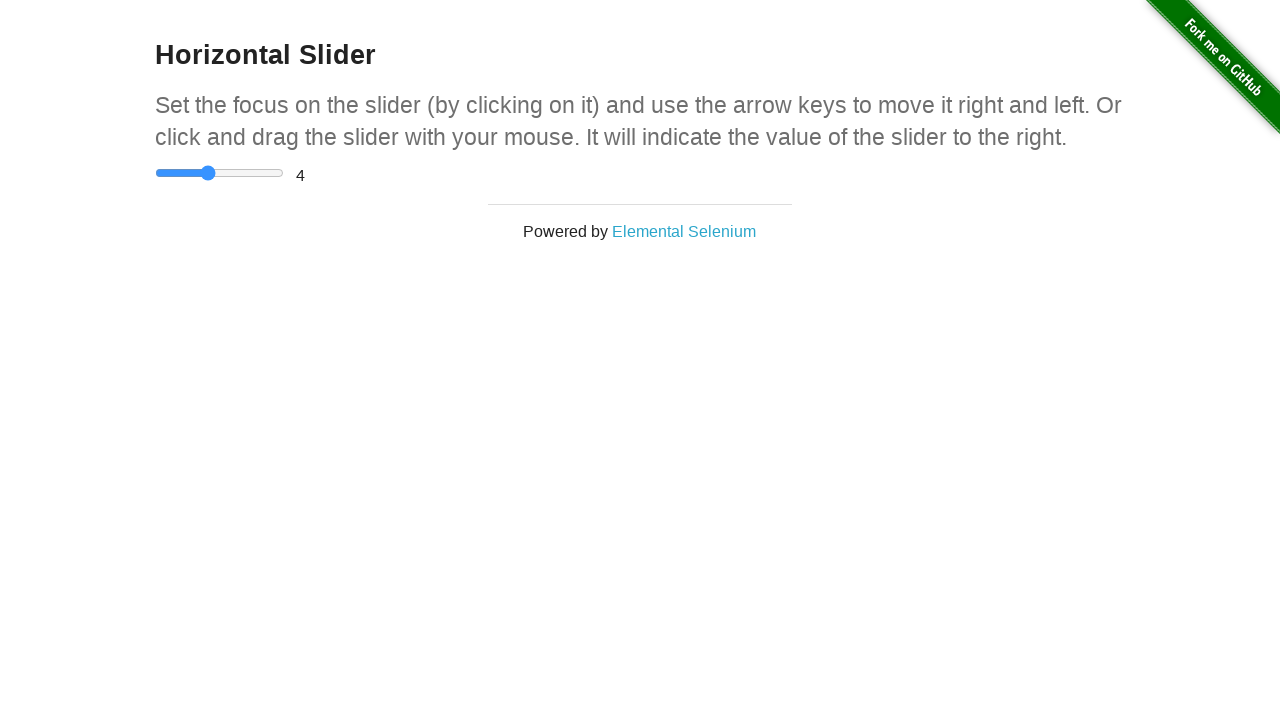

Released mouse button to set slider position at (207, 173)
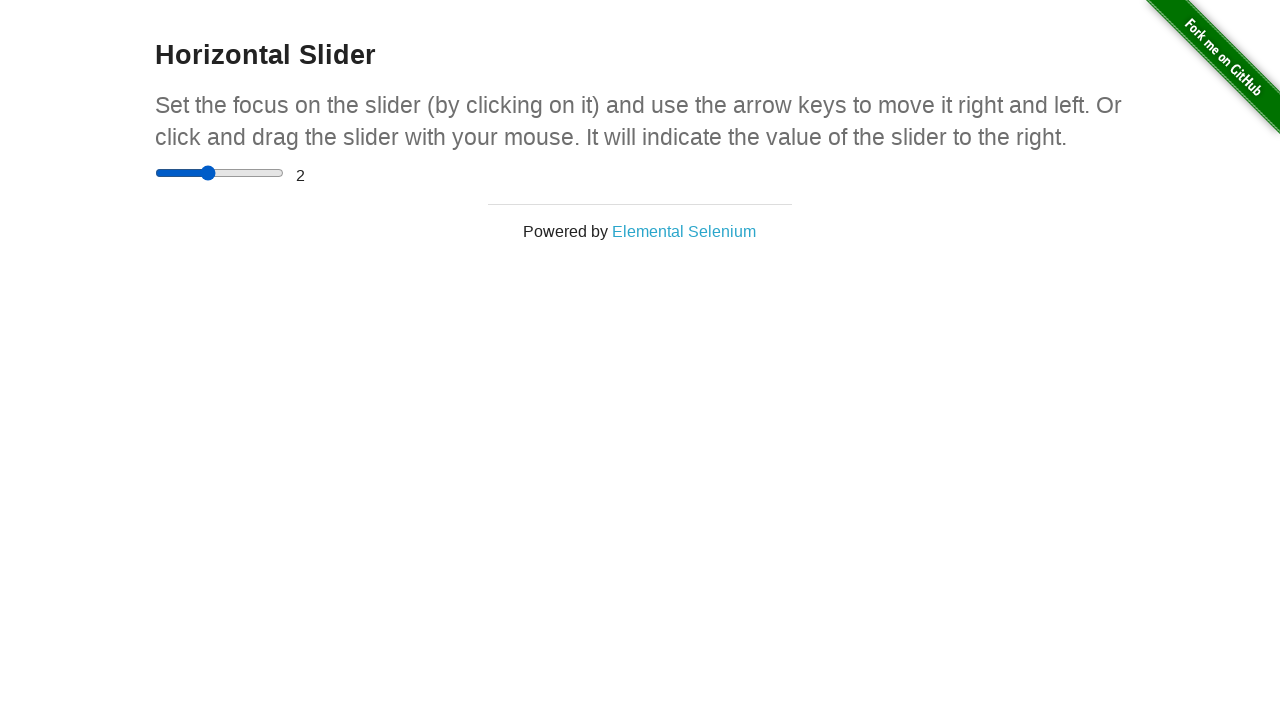

Slider value updated to position 2
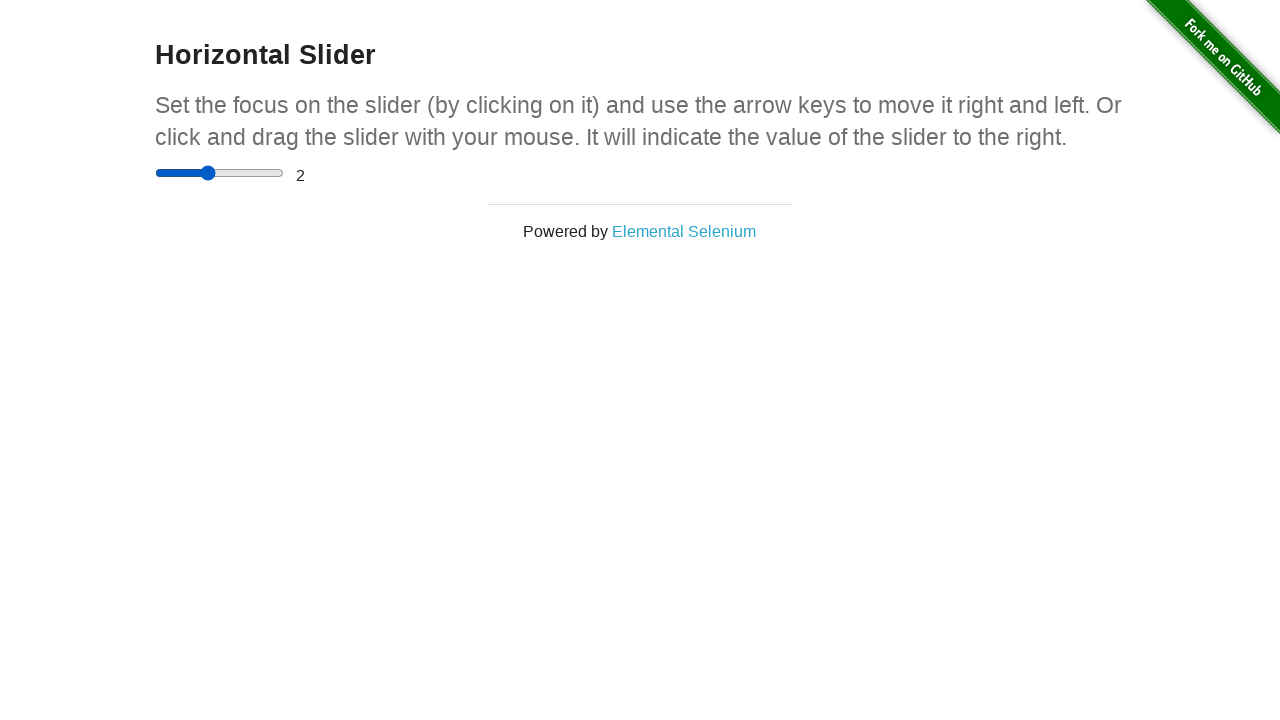

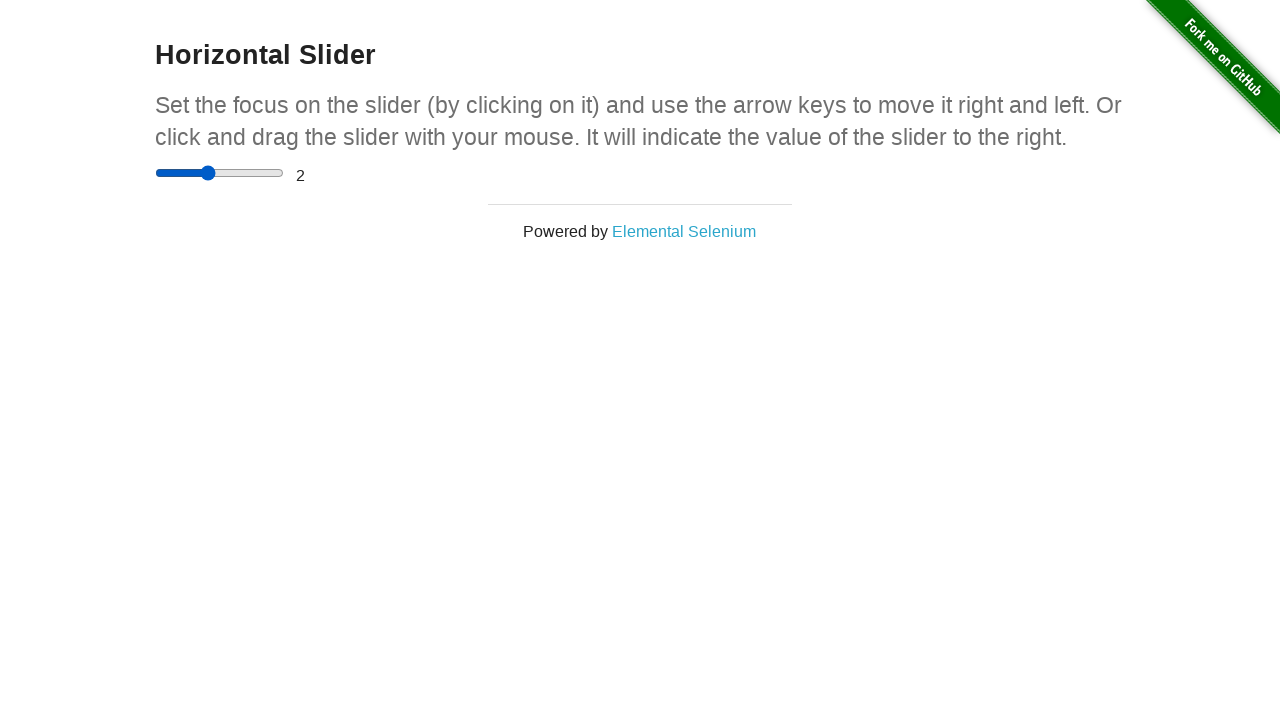